Navigates to the Form Authentication page and verifies the Elemental Selenium link href attribute

Starting URL: https://the-internet.herokuapp.com/

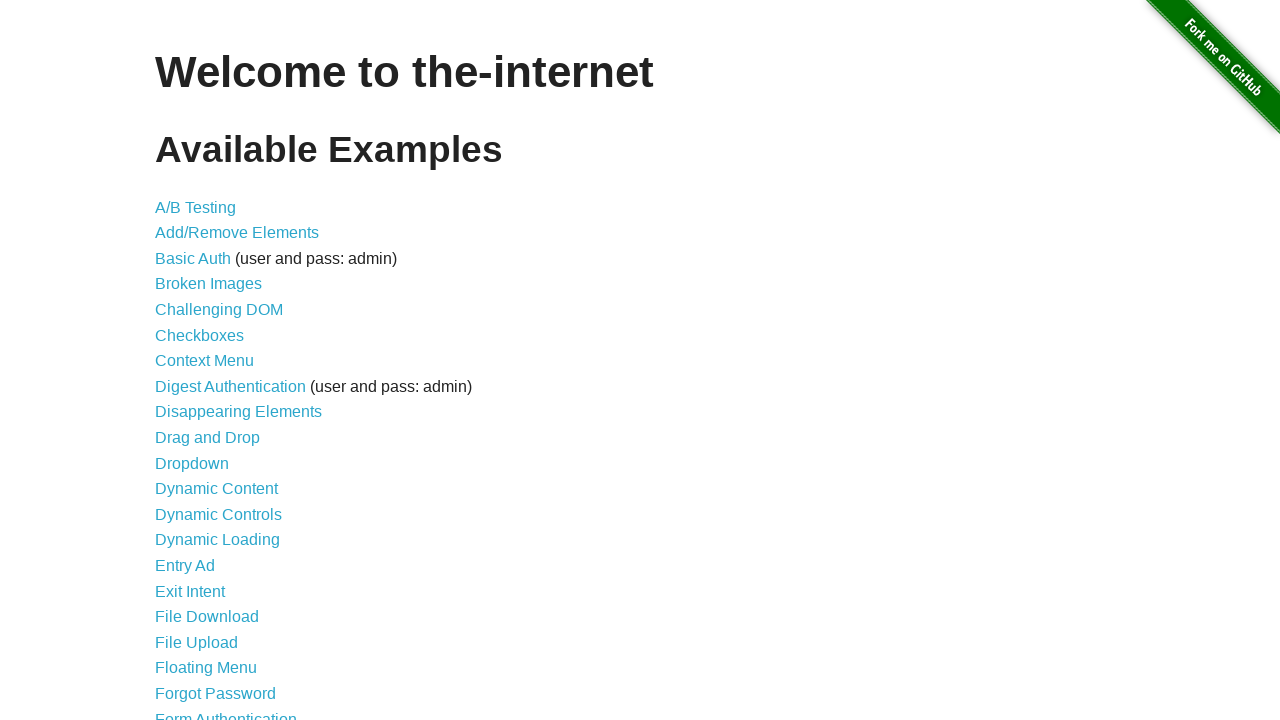

Navigated to the-internet.herokuapp.com homepage
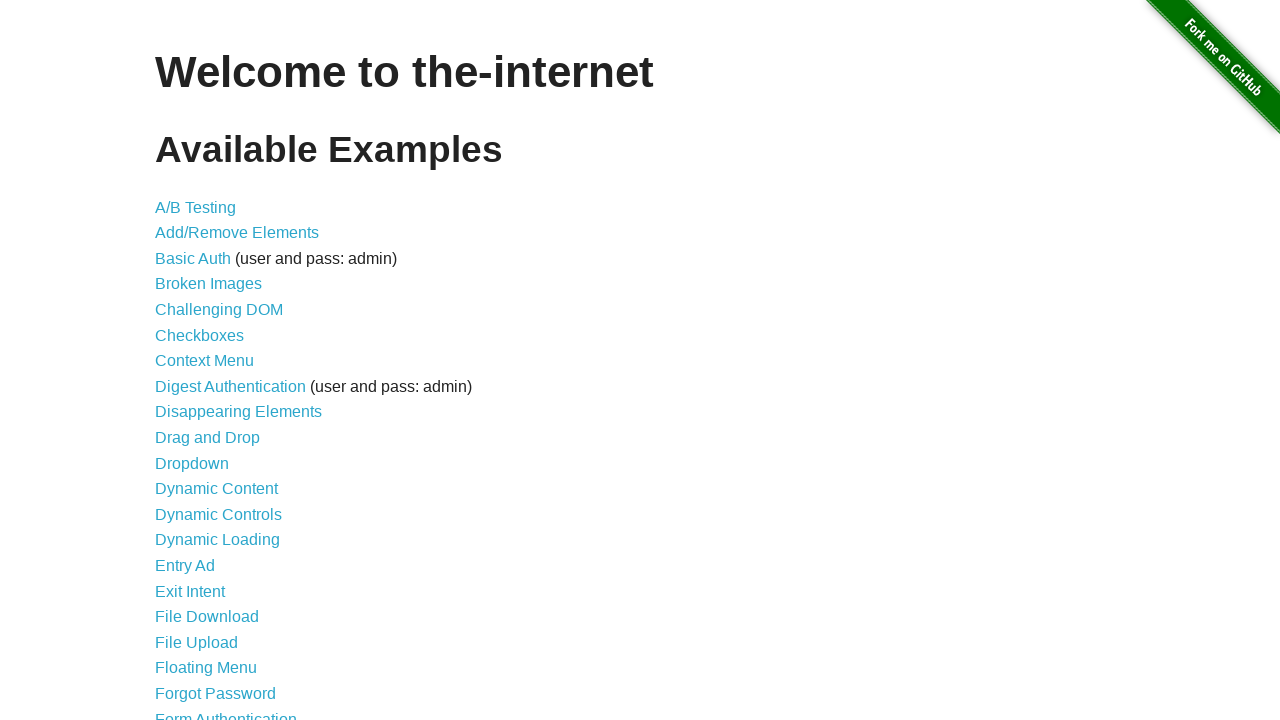

Clicked on Form Authentication link at (226, 712) on text=Form Authentication
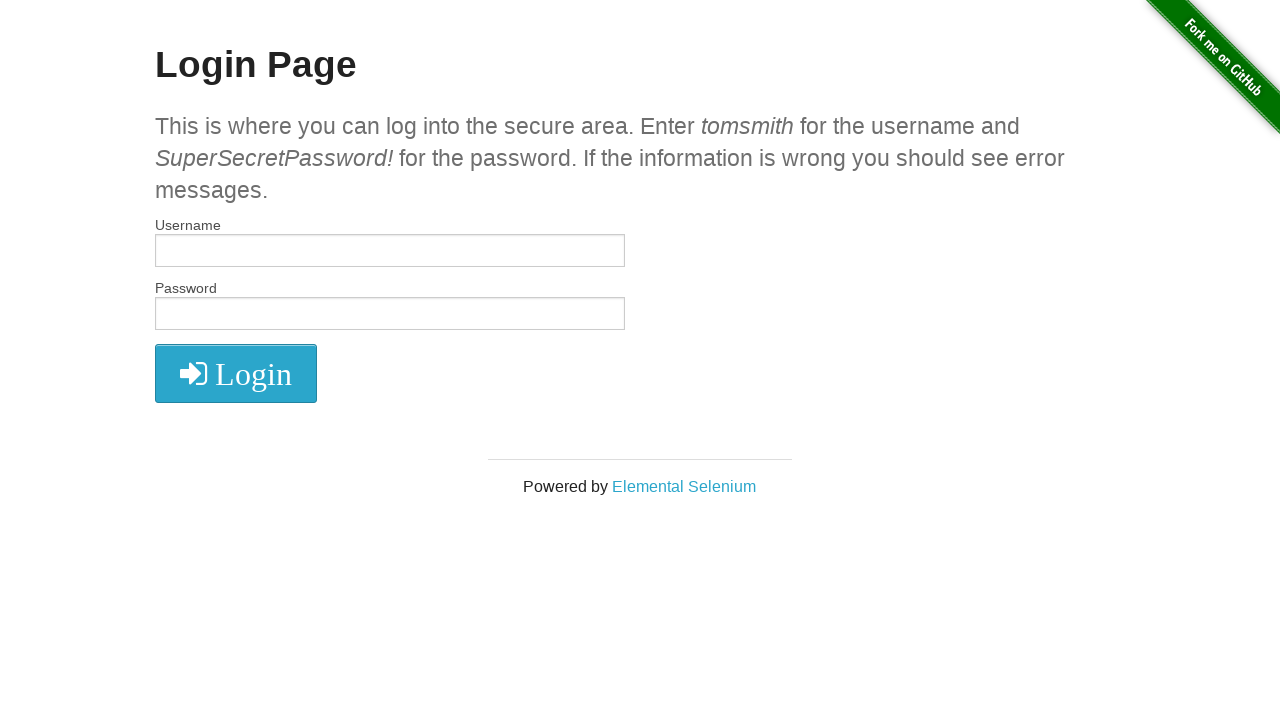

Retrieved href attribute from Elemental Selenium link
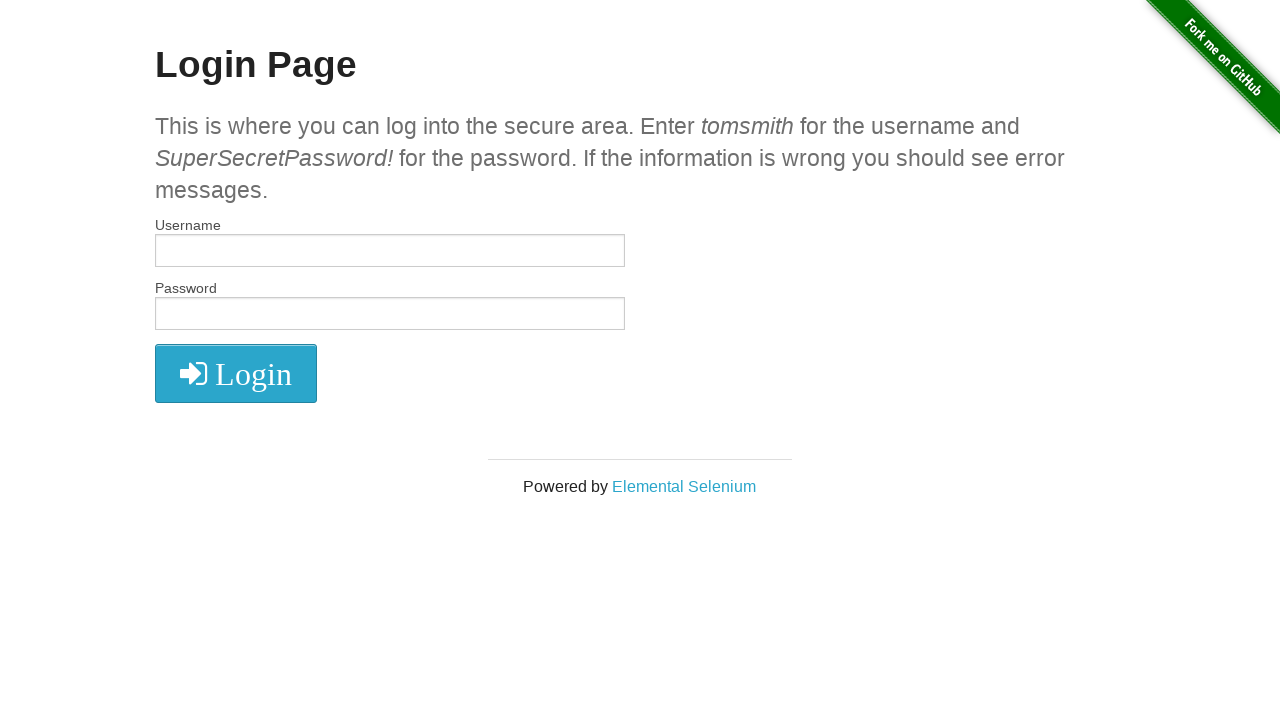

Verified Elemental Selenium link href equals 'http://elementalselenium.com/'
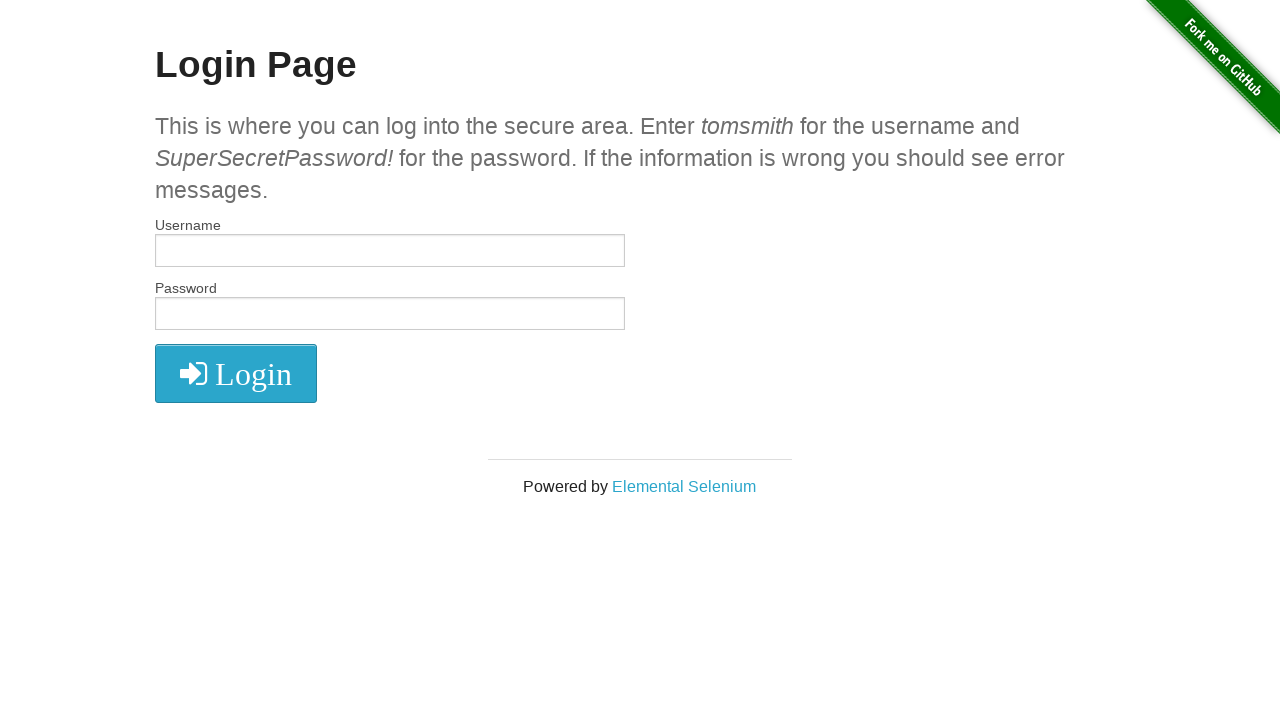

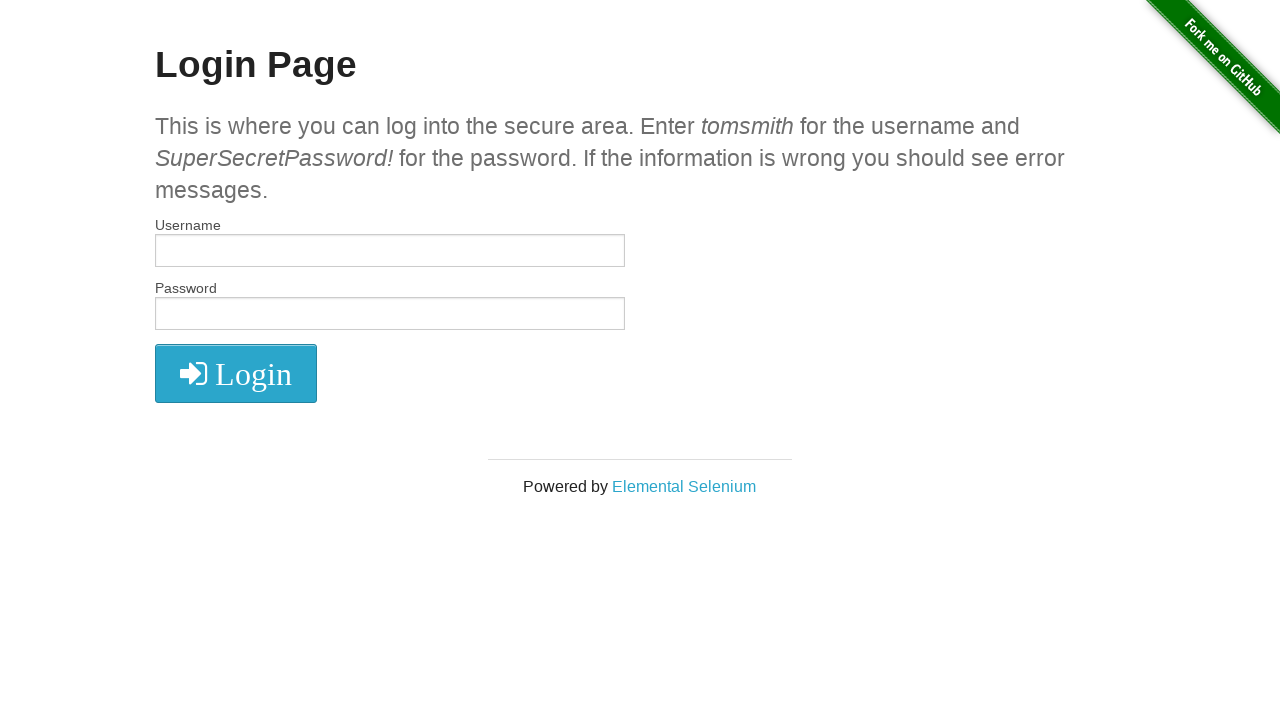